Tests the infinite scroll and "load more" button functionality on a college listing page by scrolling down and clicking load more buttons until all content is loaded

Starting URL: https://www.shiksha.com/studyabroad/usa/mba-colleges-dc-8

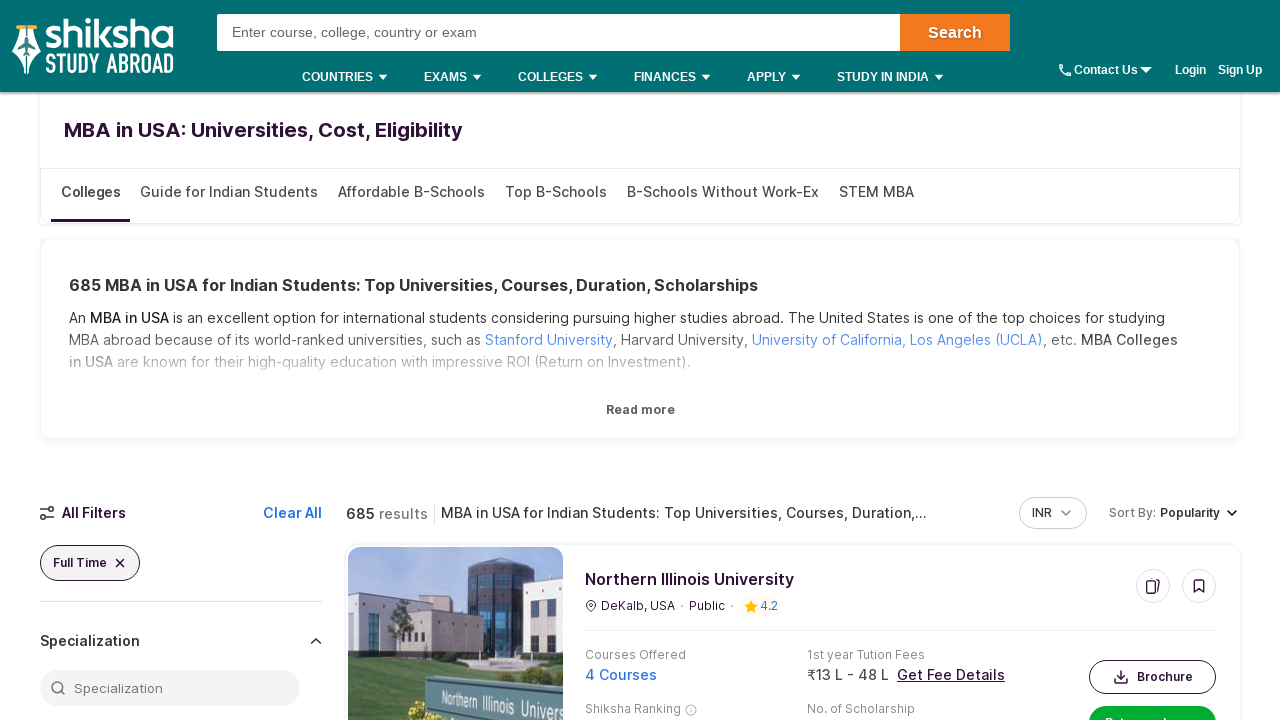

Waited for listing container to load
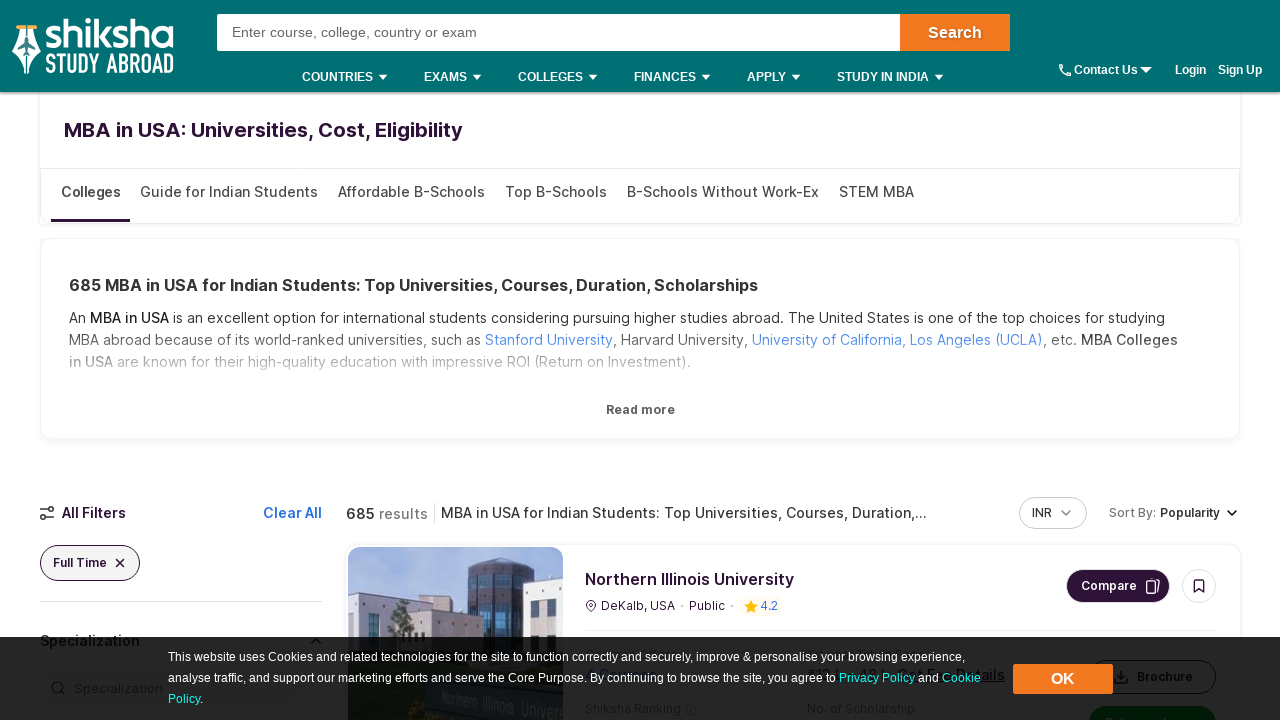

Got initial scroll height
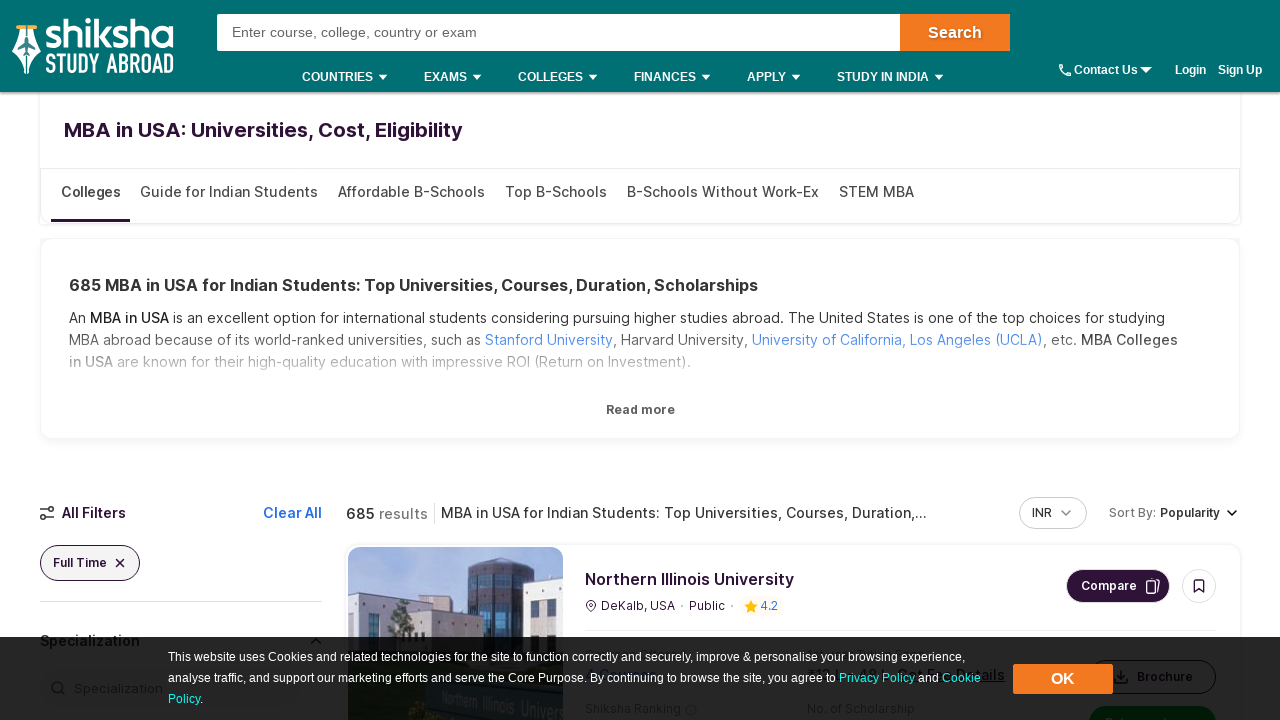

Scrolled down by 500 pixels (iteration 1)
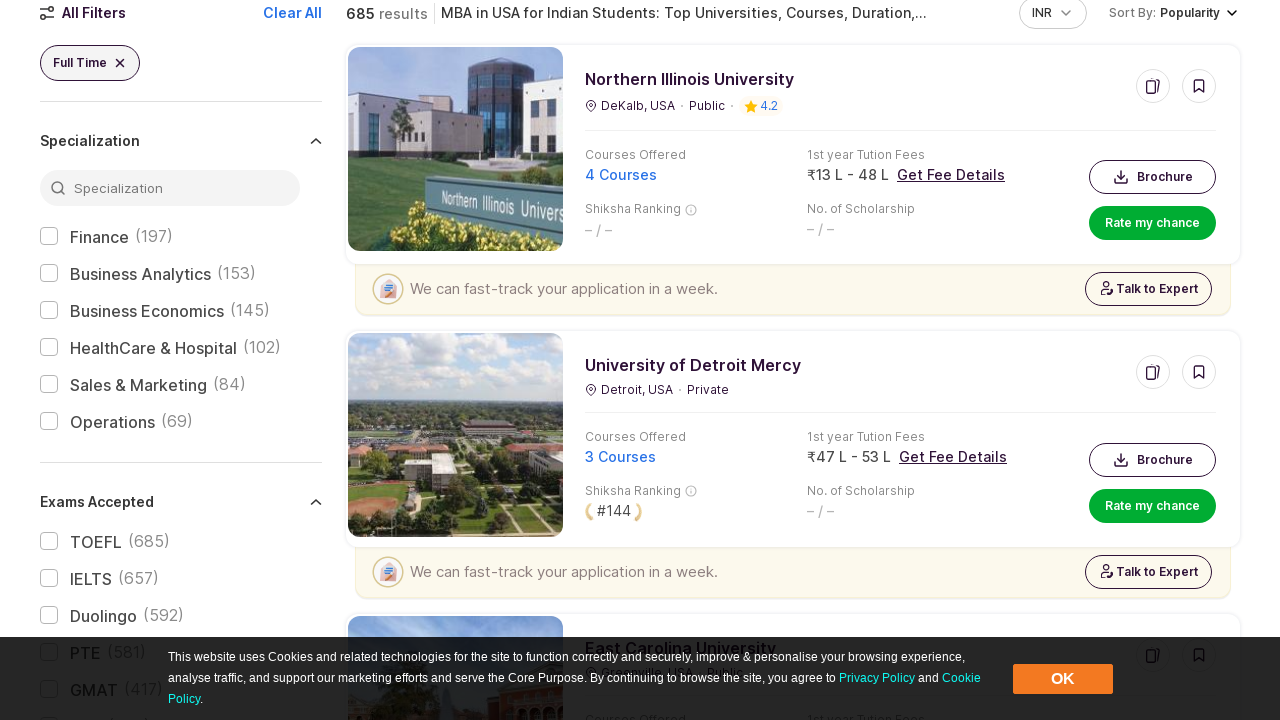

Waited 1500ms for content to load
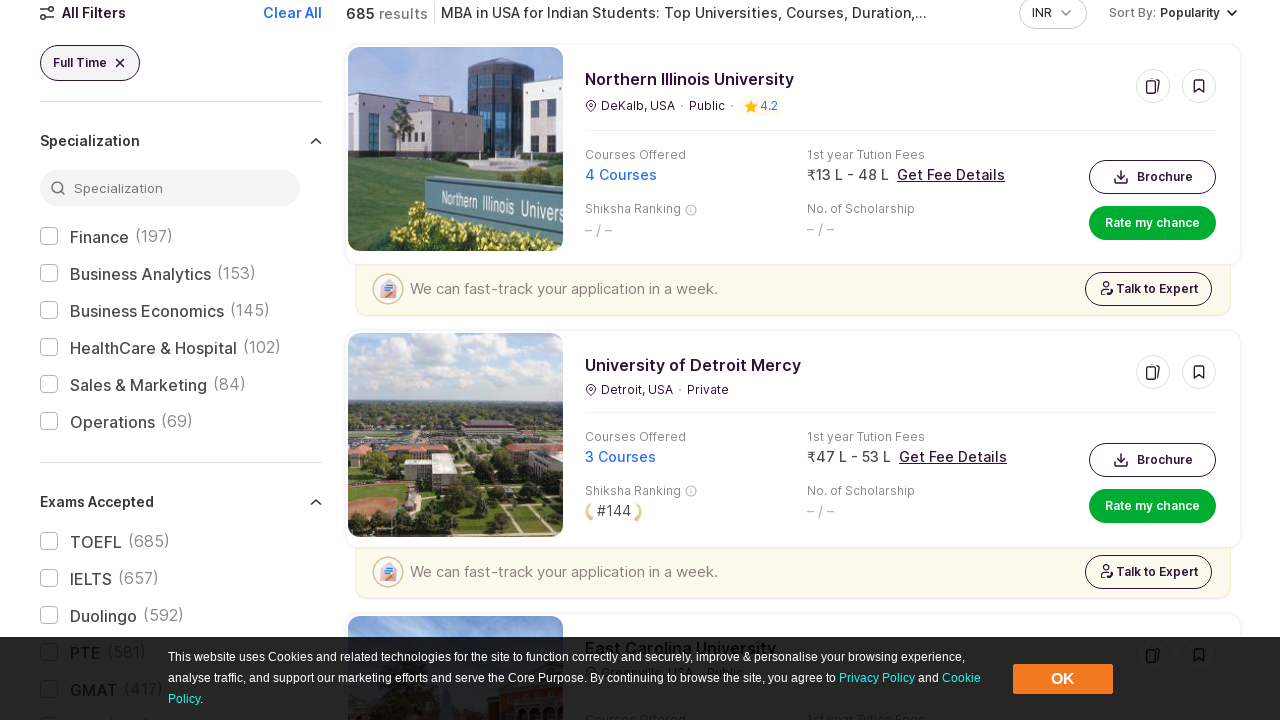

Clicked 'load more' button at (793, 361) on button.load-more-btn >> nth=0
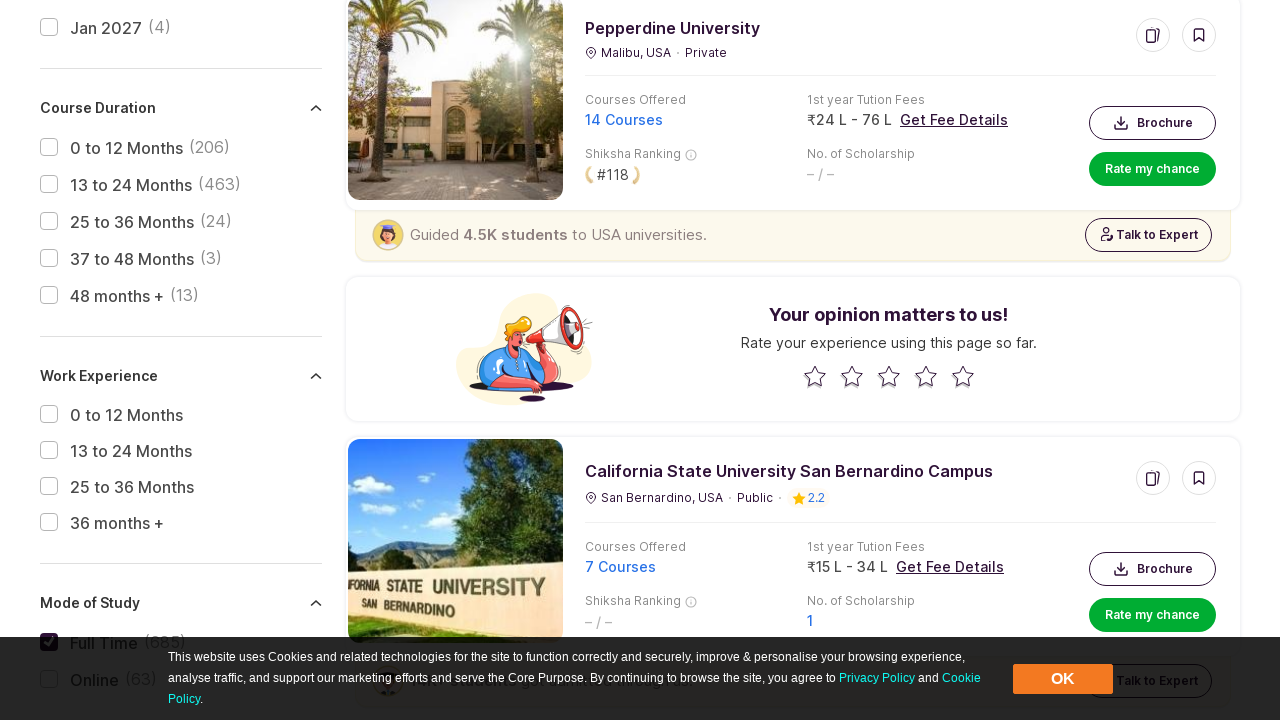

Waited 1000ms for new content to load
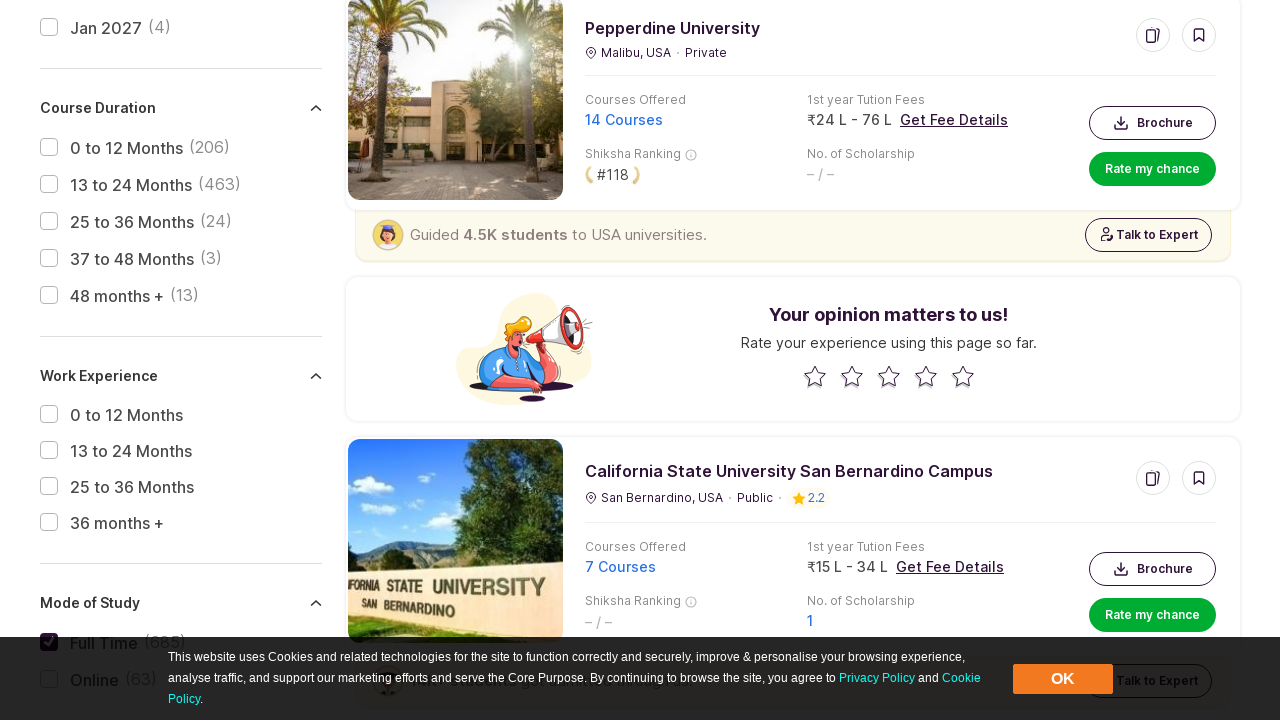

Scrolled down by 500 pixels (iteration 2)
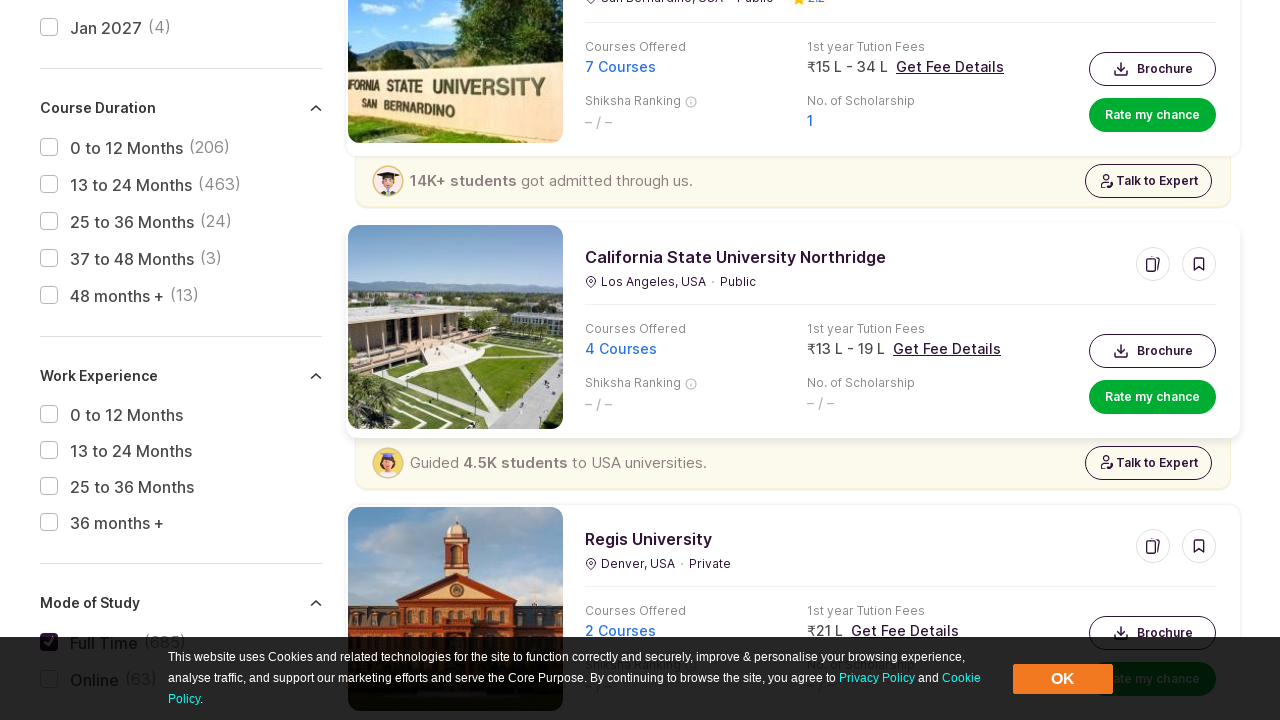

Waited 1500ms for content to load
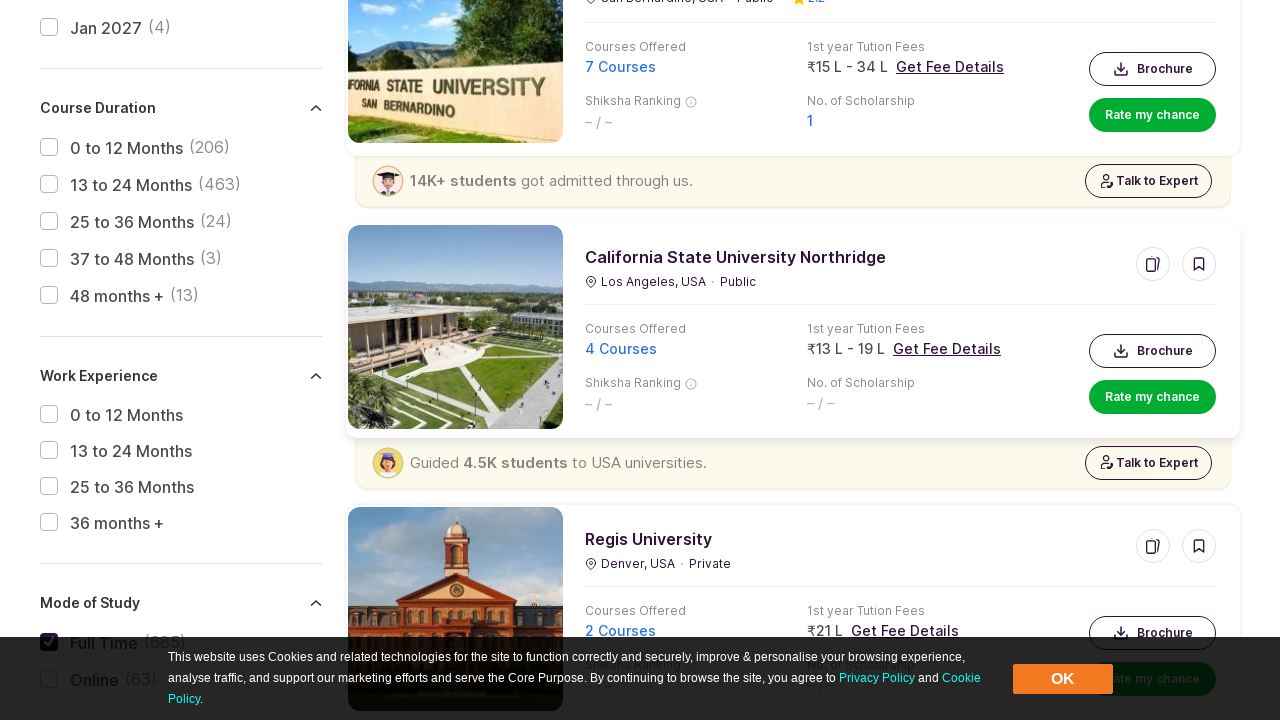

Clicked 'load more' button at (793, 361) on button.load-more-btn >> nth=0
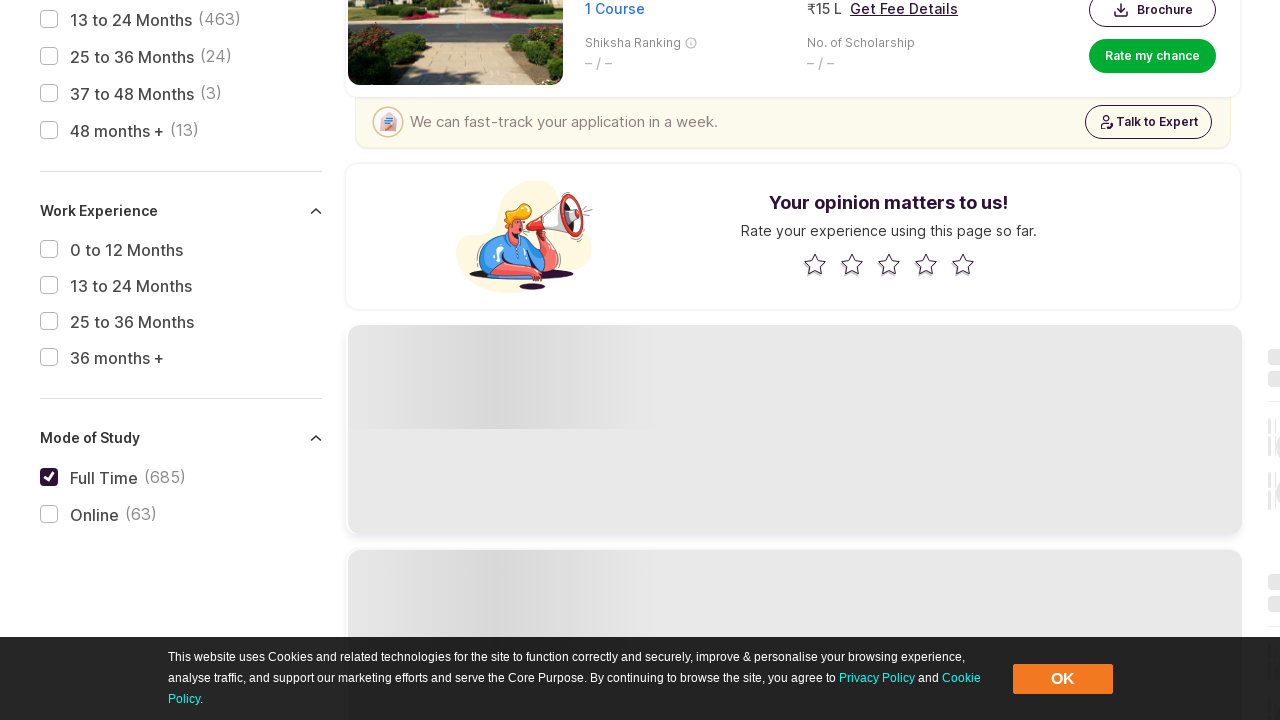

Waited 1000ms for new content to load
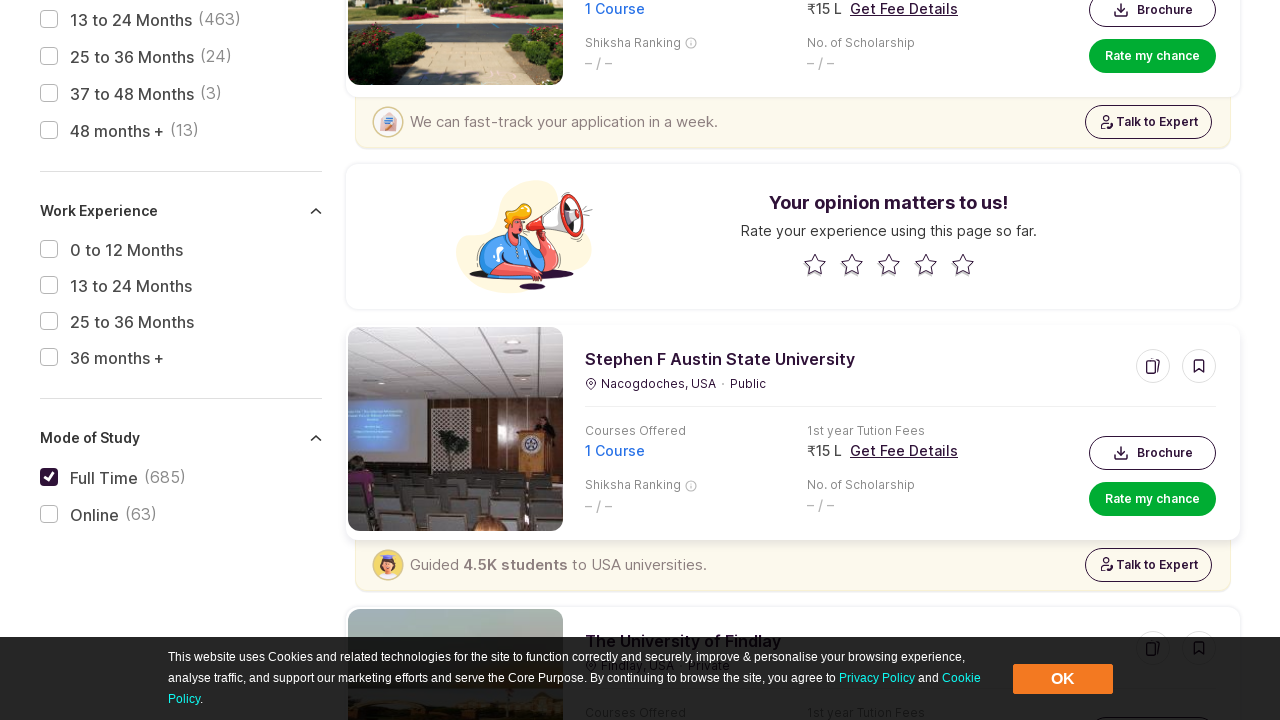

Scrolled down by 500 pixels (iteration 3)
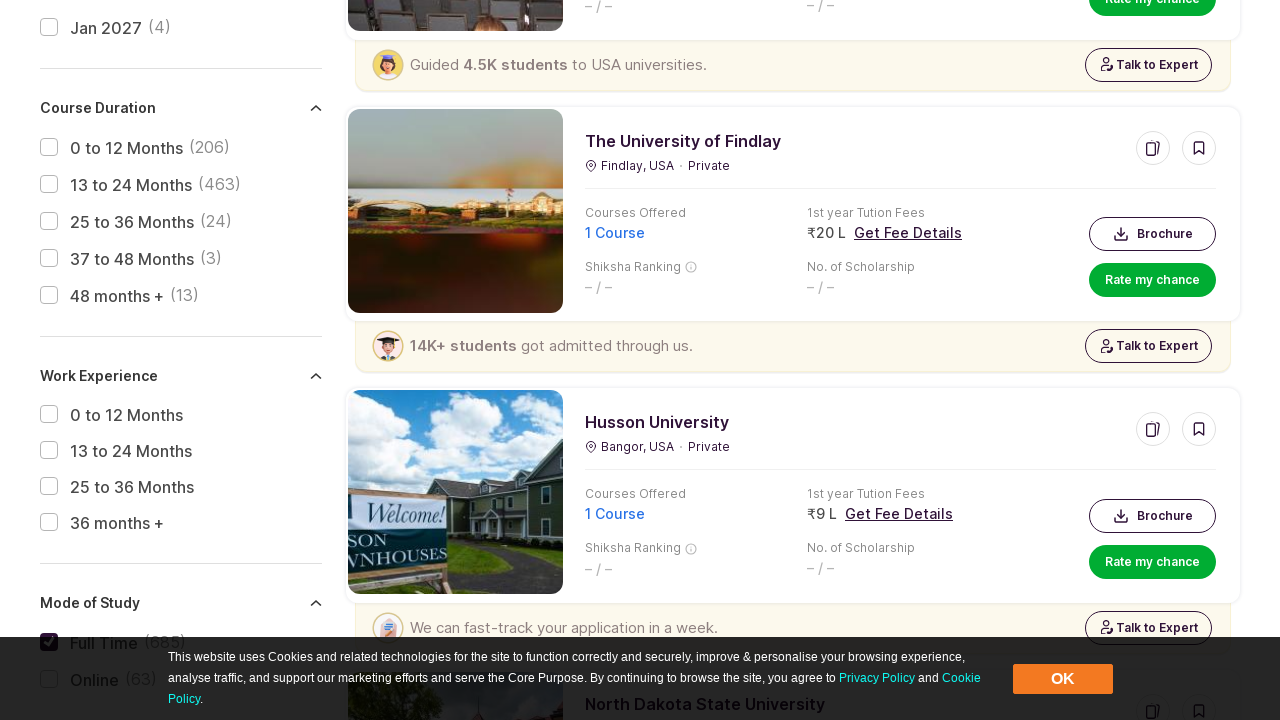

Waited 1500ms for content to load
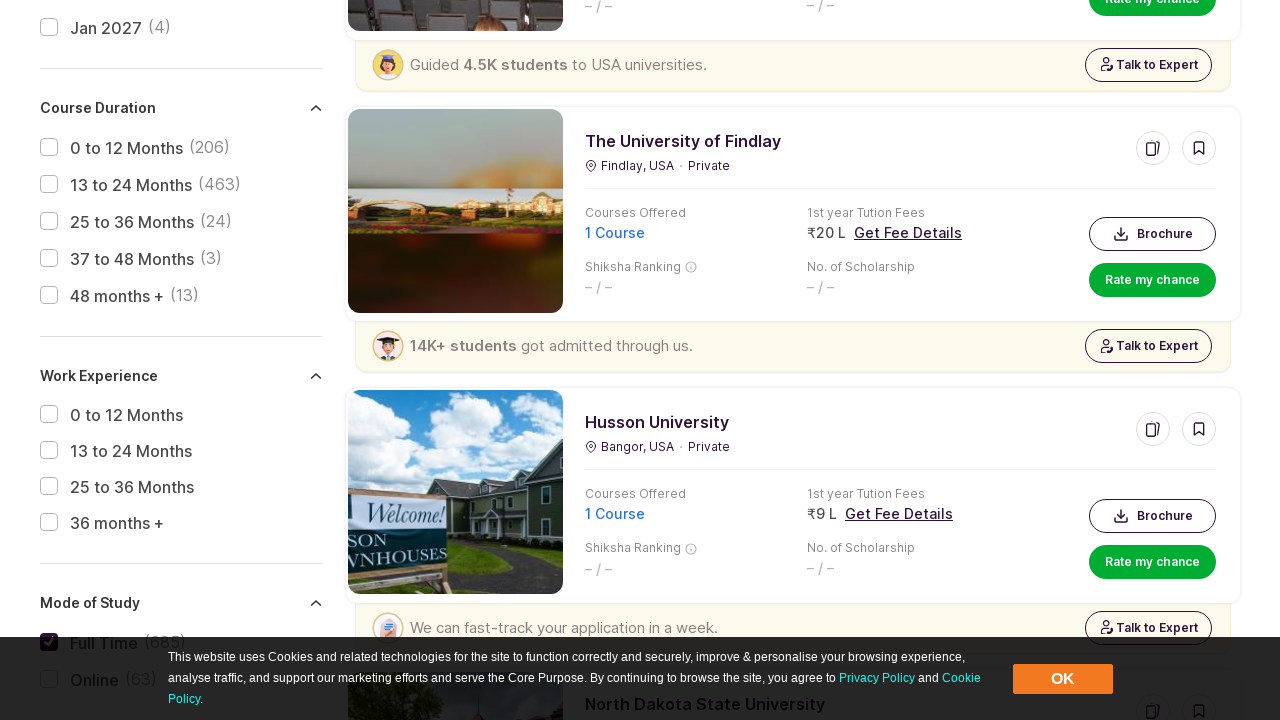

Clicked 'load more' button at (793, 361) on button.load-more-btn >> nth=0
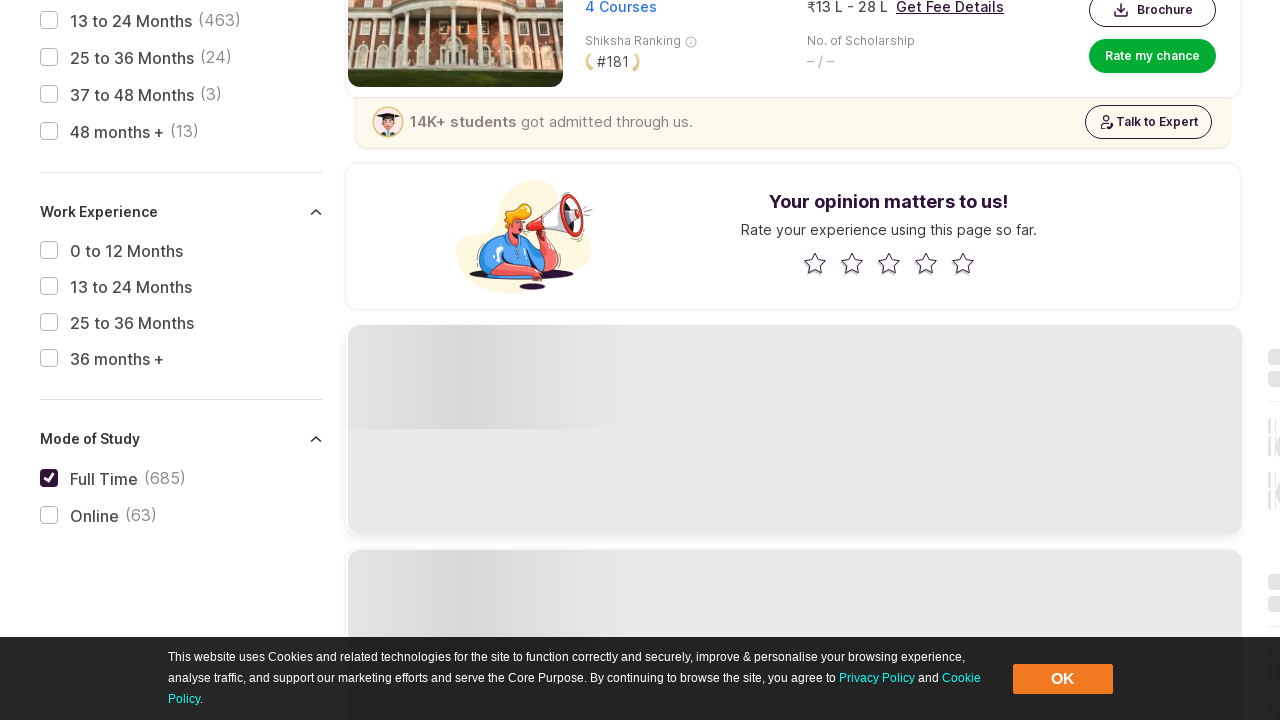

Waited 1000ms for new content to load
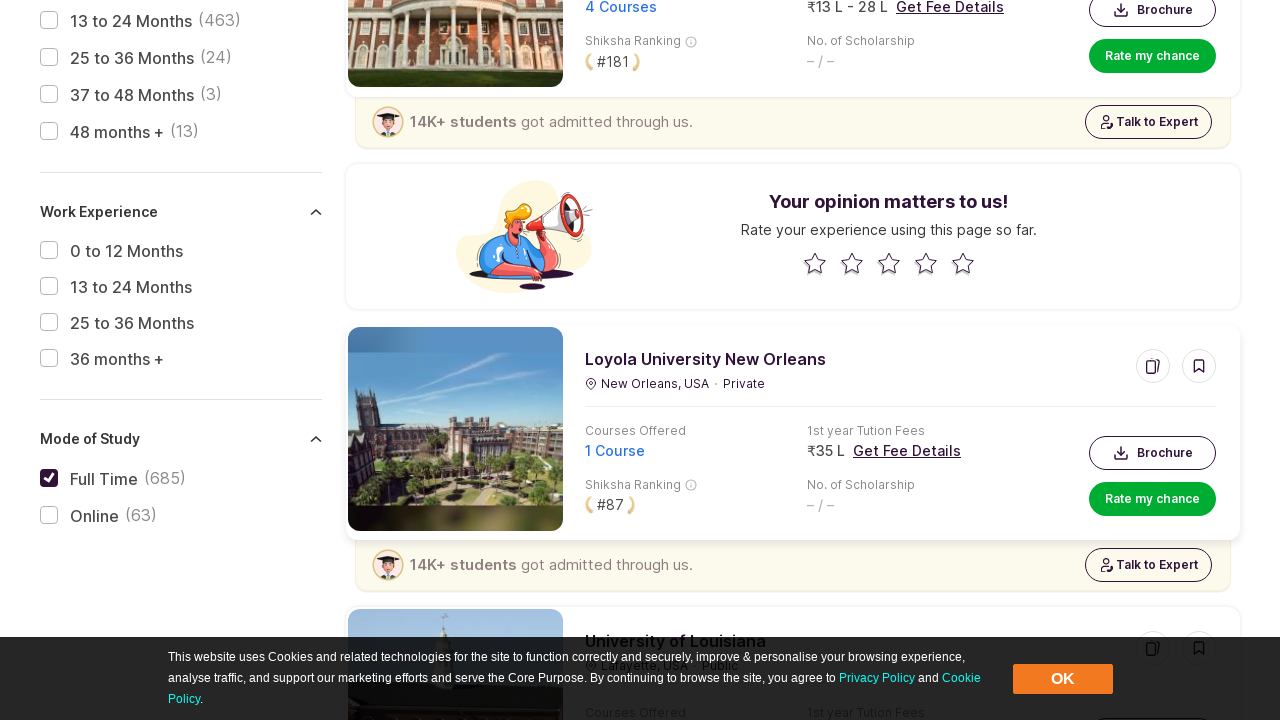

Scrolled down by 500 pixels (iteration 4)
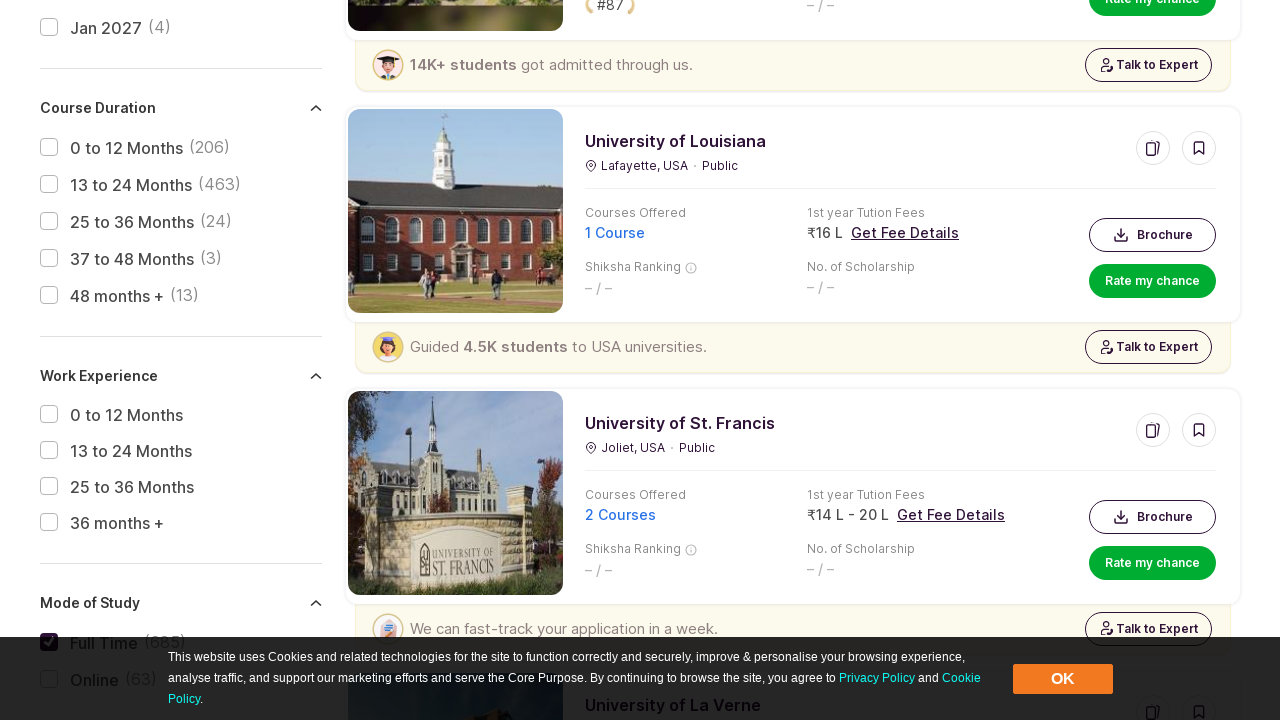

Waited 1500ms for content to load
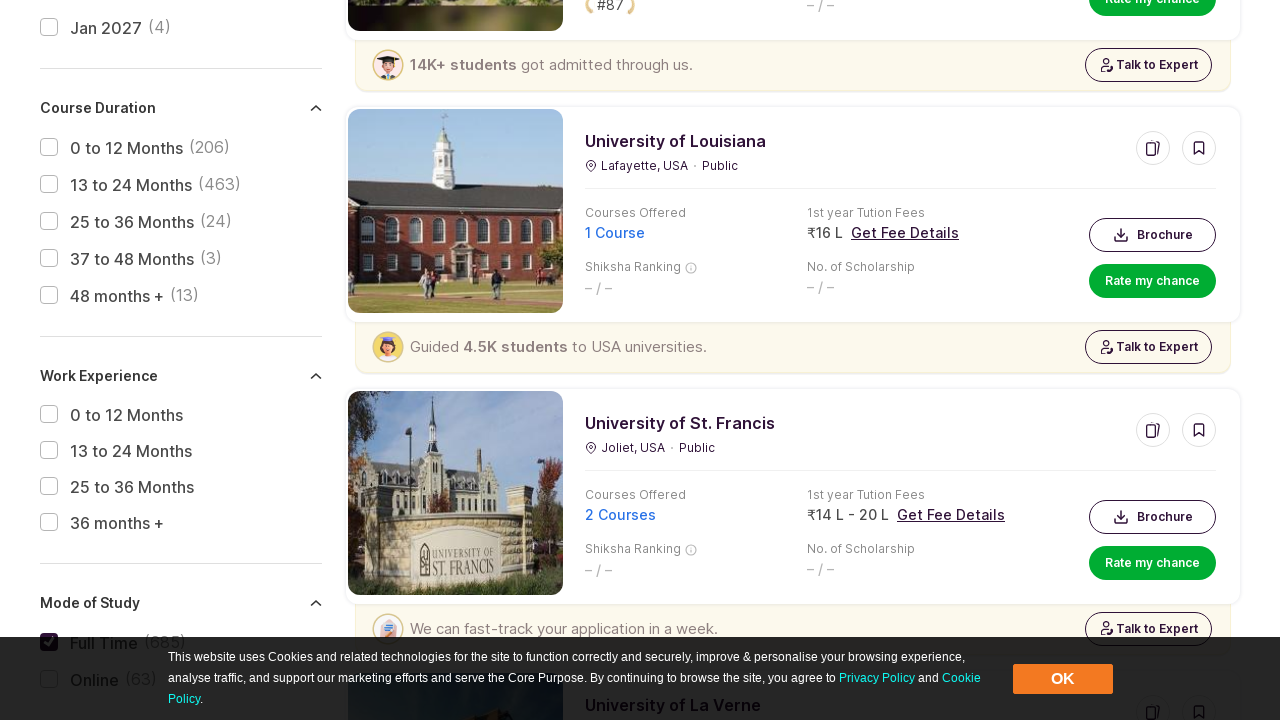

Clicked 'load more' button at (793, 360) on button.load-more-btn >> nth=0
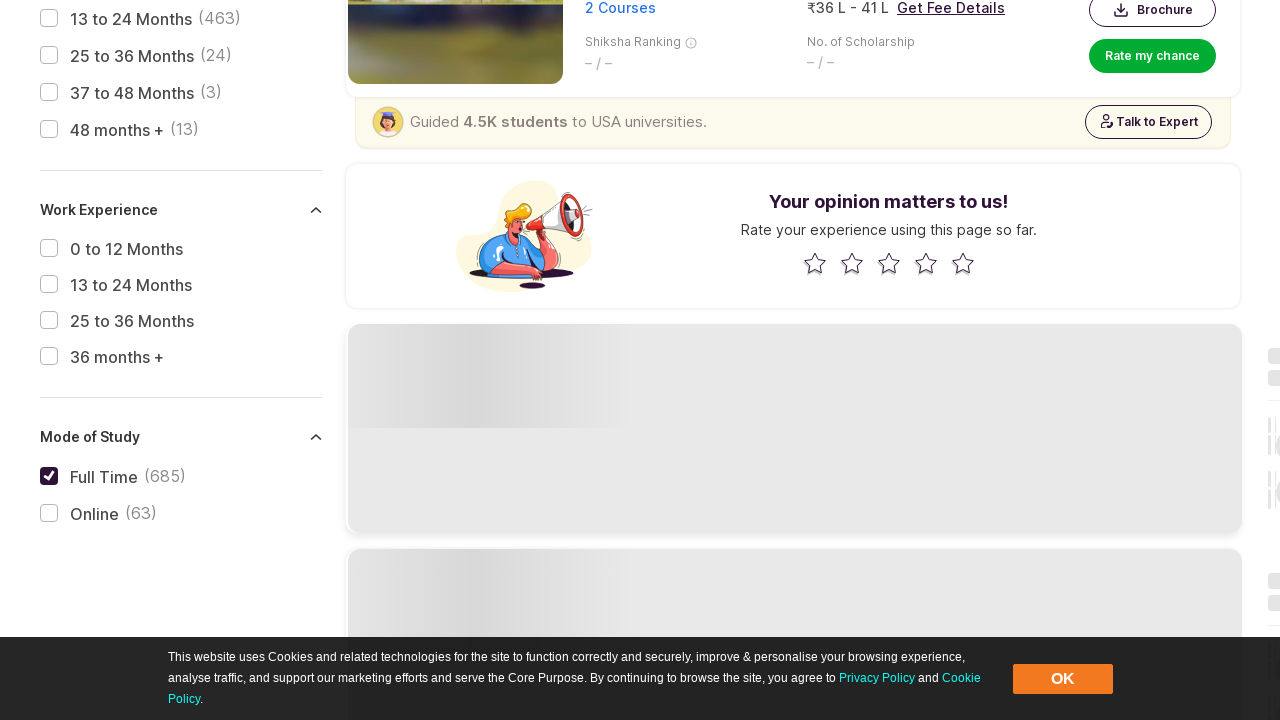

Waited 1000ms for new content to load
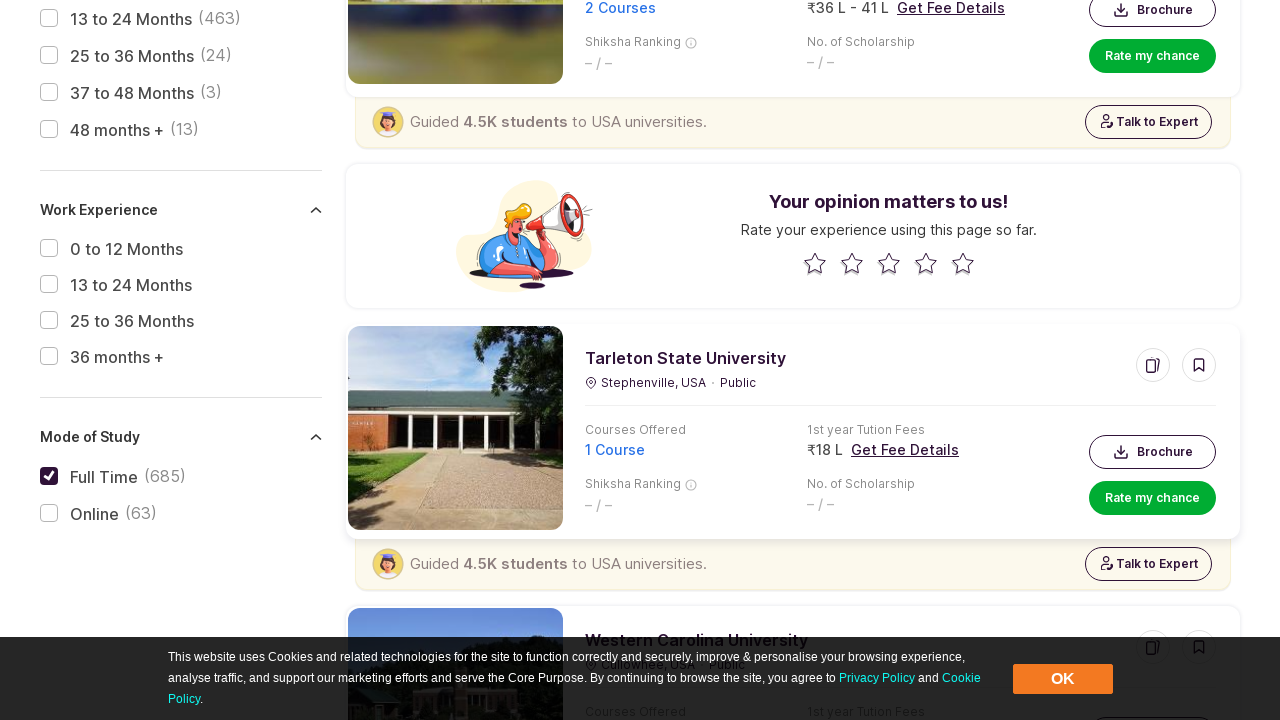

Scrolled down by 500 pixels (iteration 5)
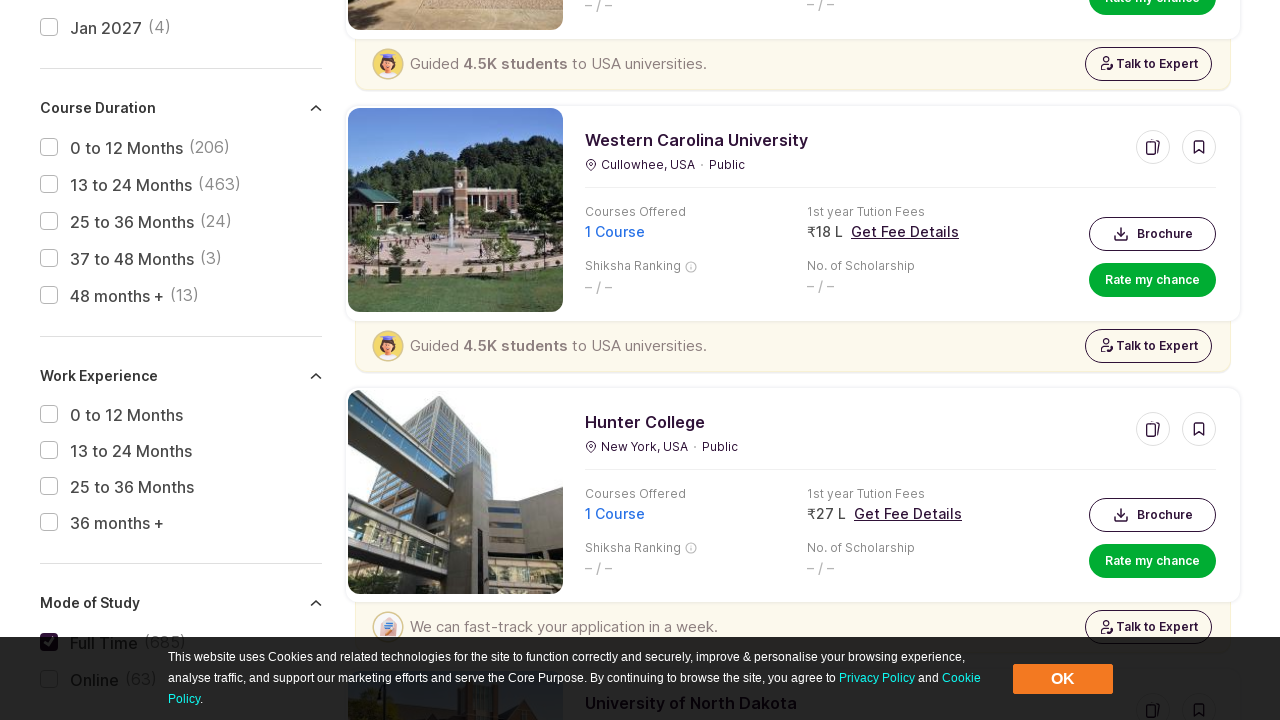

Waited 1500ms for content to load
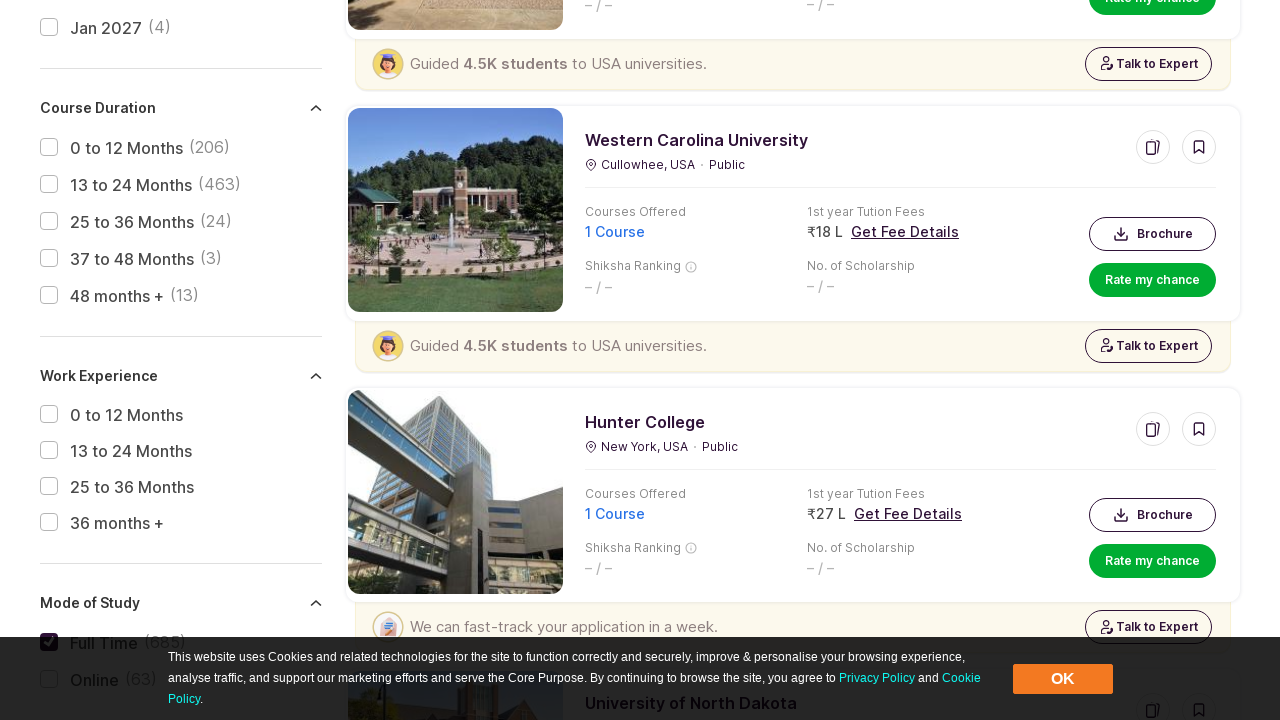

Clicked 'load more' button at (793, 360) on button.load-more-btn >> nth=0
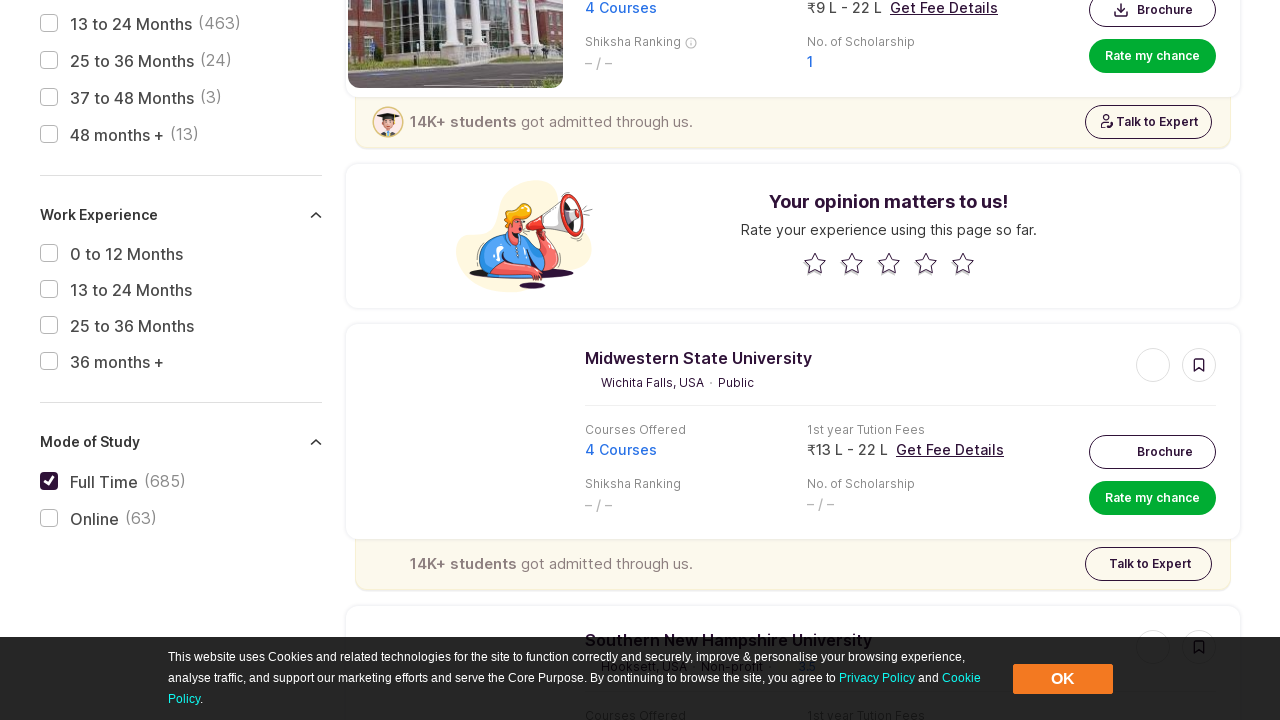

Waited 1000ms for new content to load
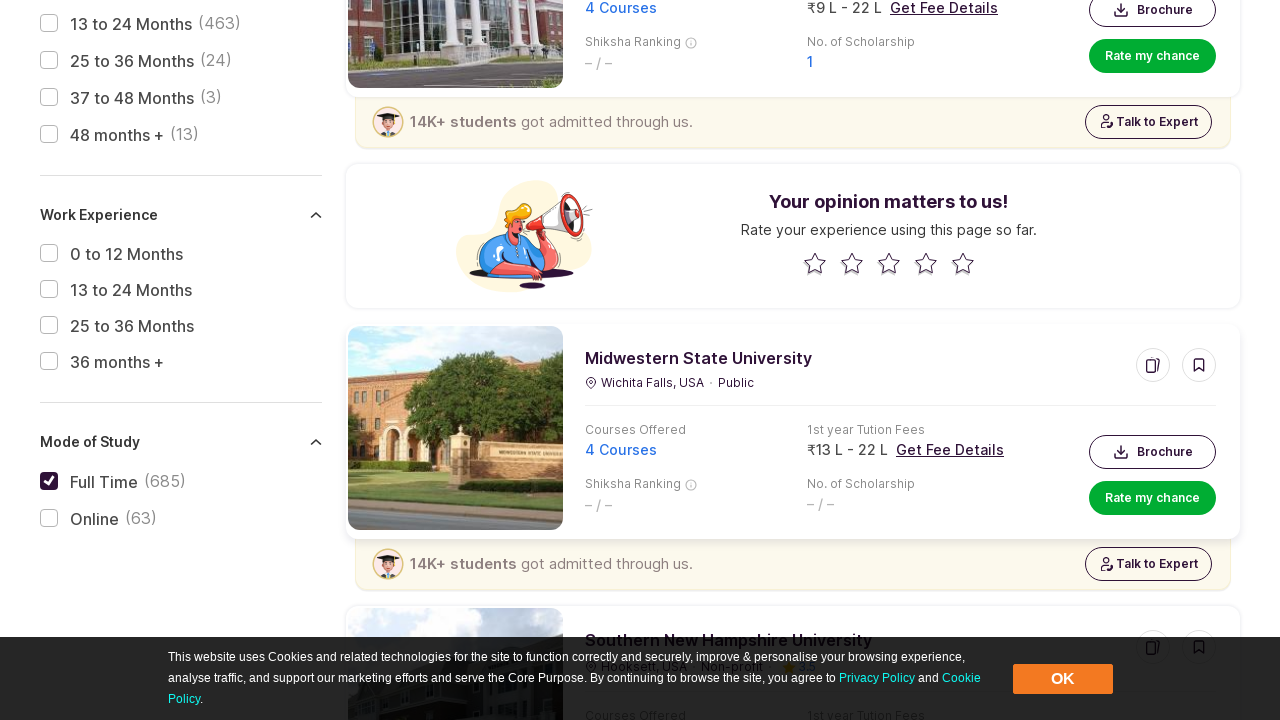

Verified college listings are visible in responsive grid
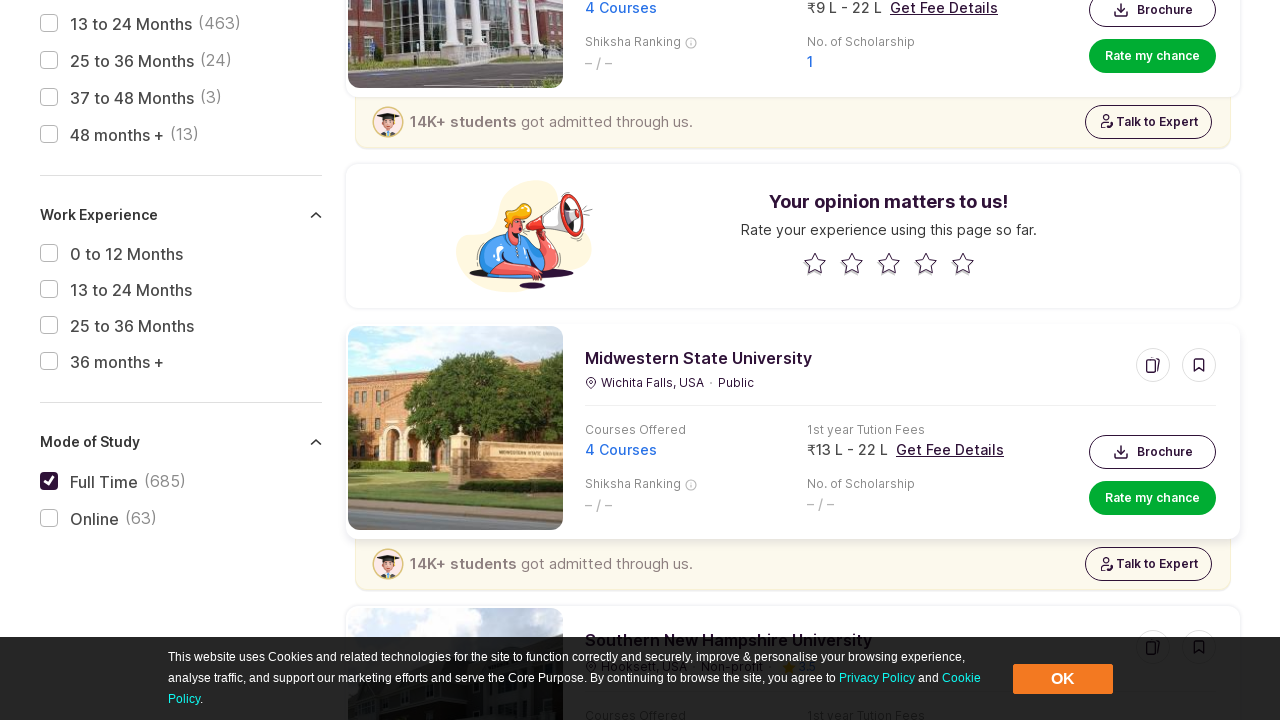

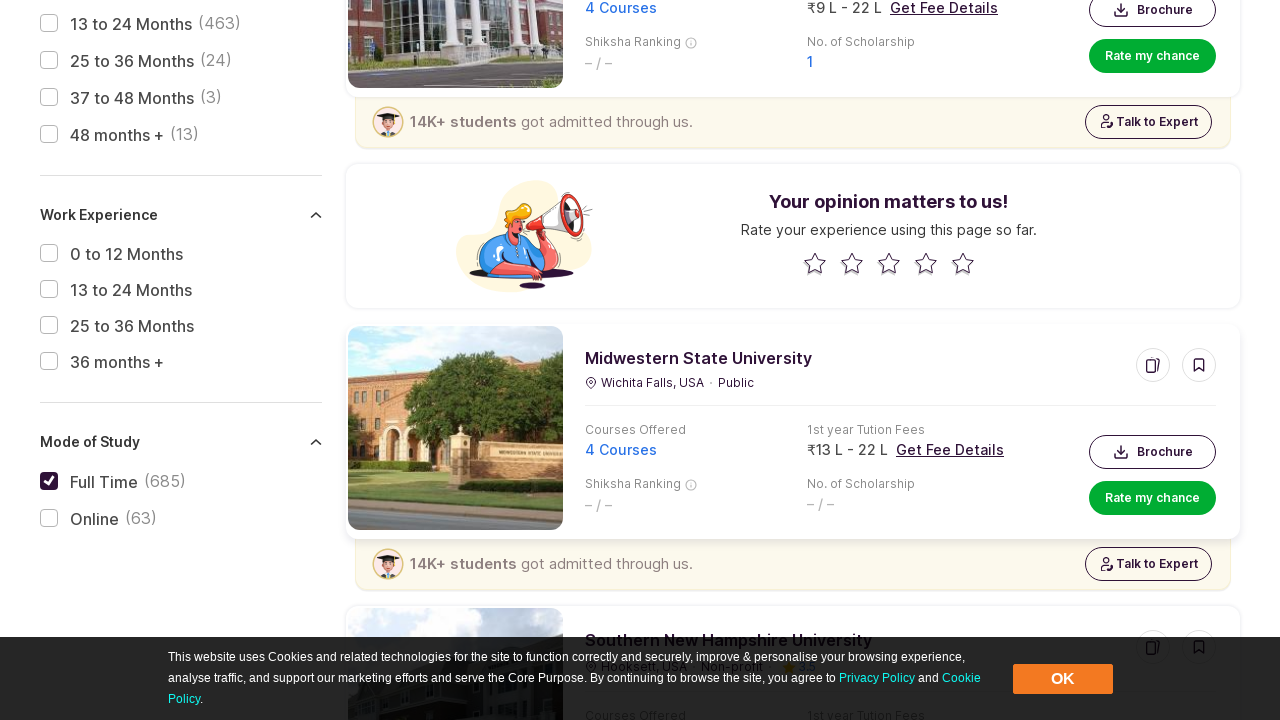